Tests marking all items as completed using the toggle all checkbox

Starting URL: https://demo.playwright.dev/todomvc

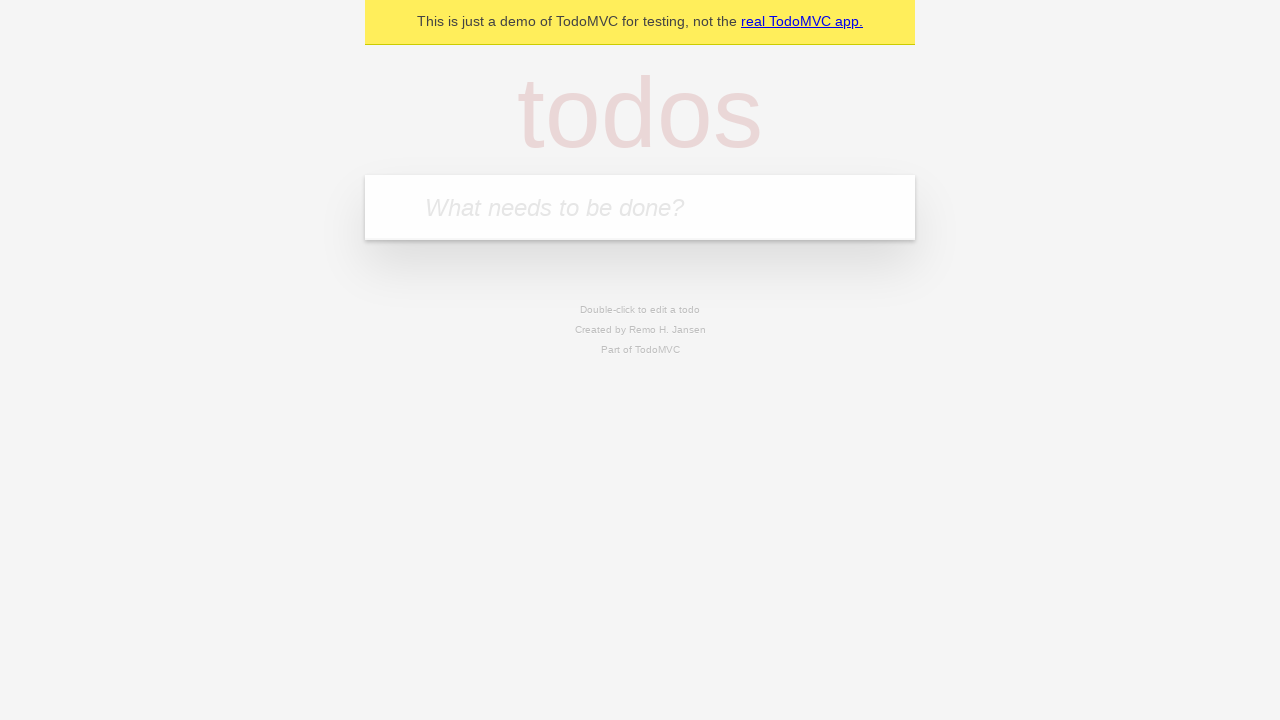

Located the todo input field
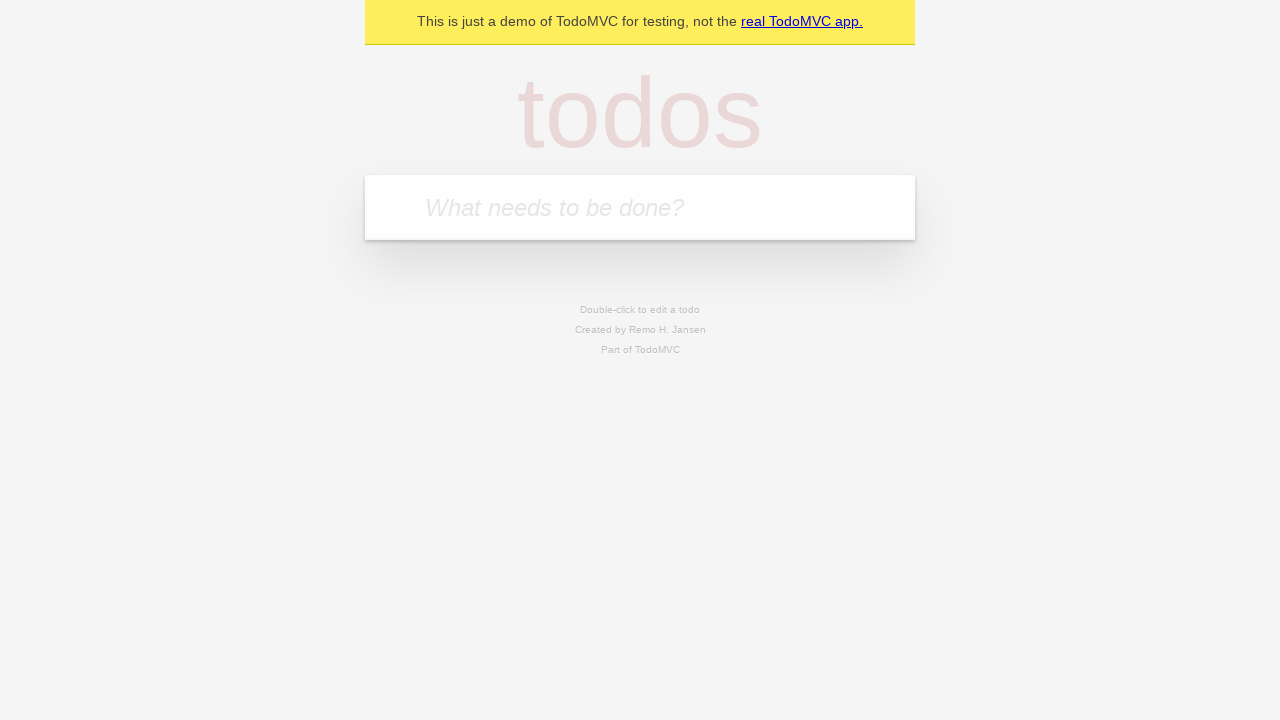

Filled first todo: 'buy some cheese2' on internal:attr=[placeholder="What needs to be done?"i]
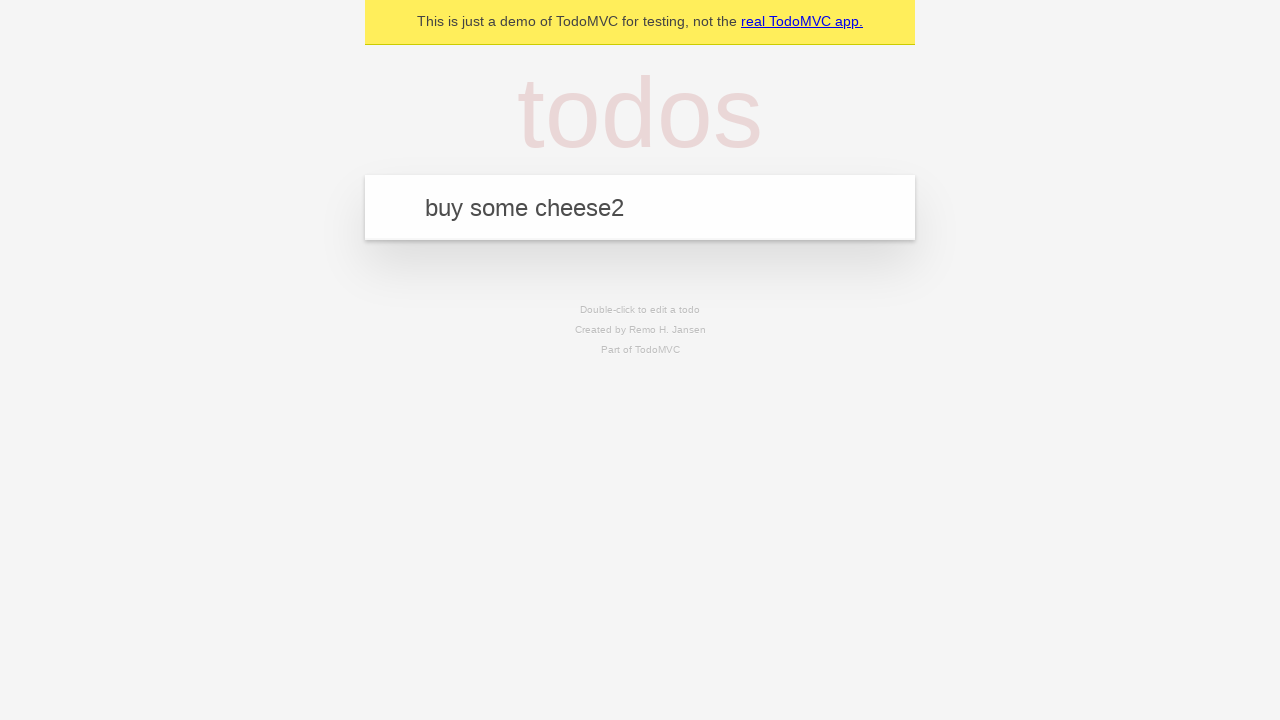

Pressed Enter to add first todo on internal:attr=[placeholder="What needs to be done?"i]
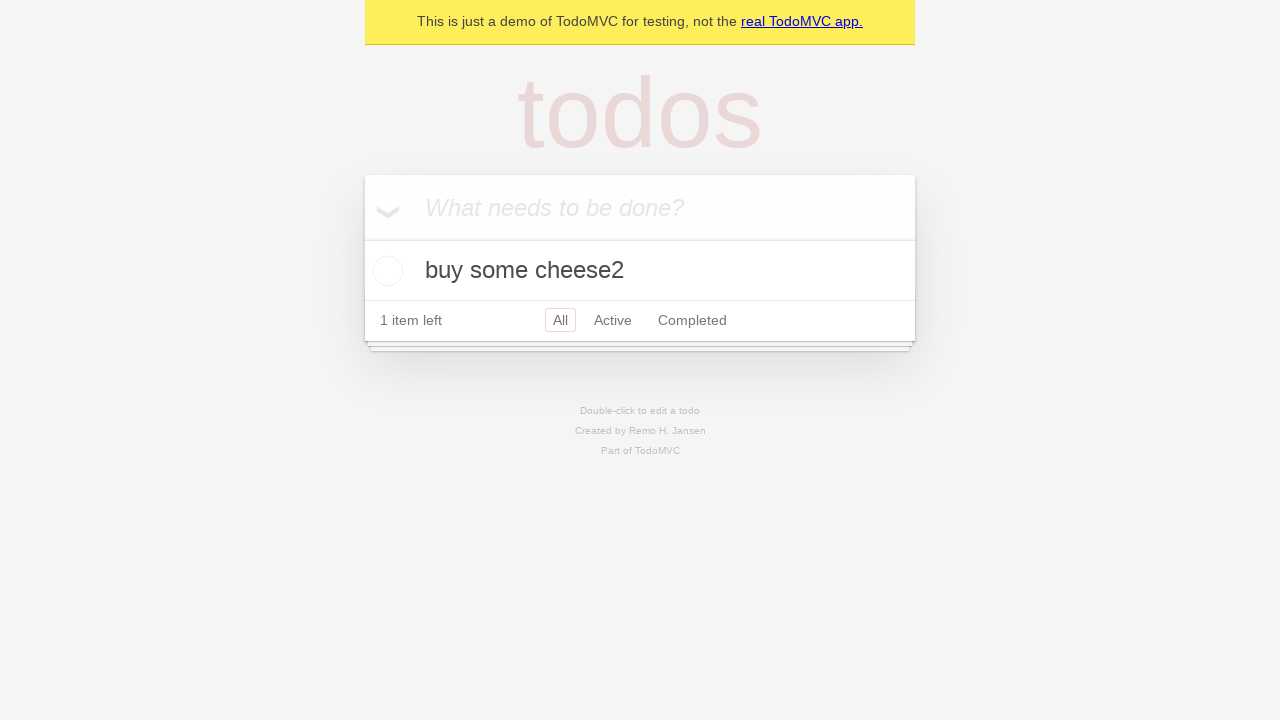

Filled second todo: 'feed the cat' on internal:attr=[placeholder="What needs to be done?"i]
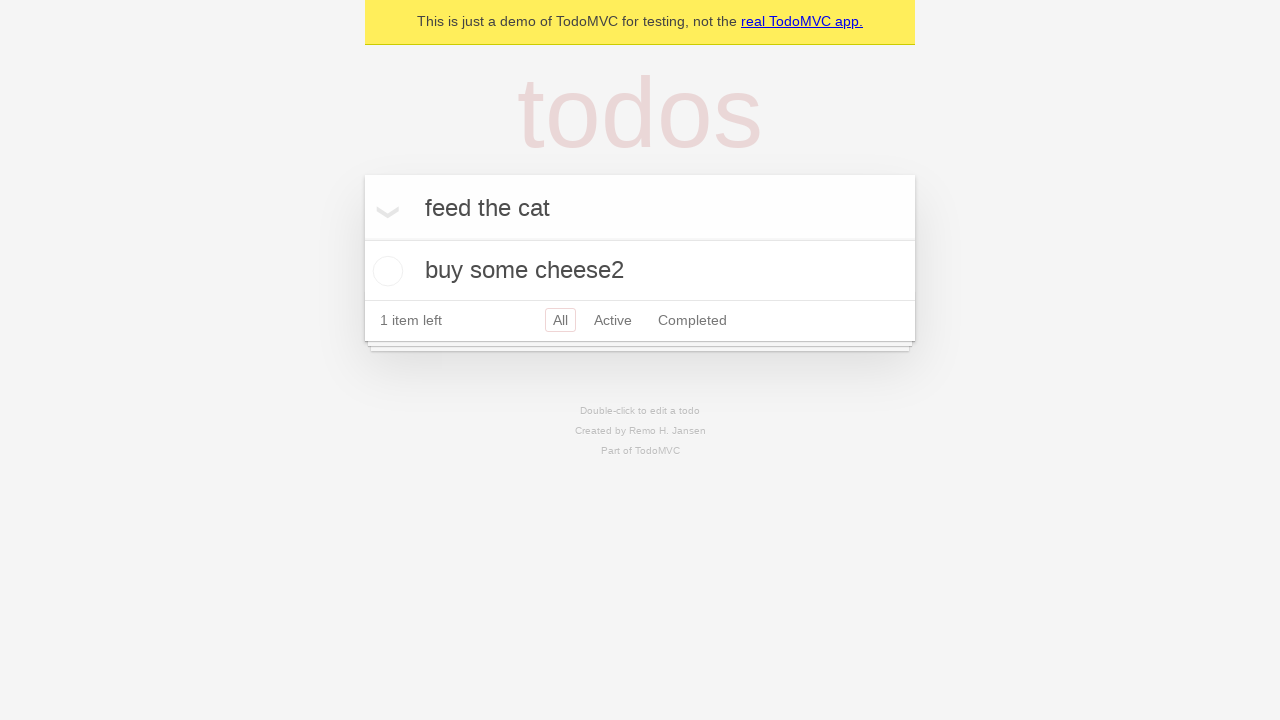

Pressed Enter to add second todo on internal:attr=[placeholder="What needs to be done?"i]
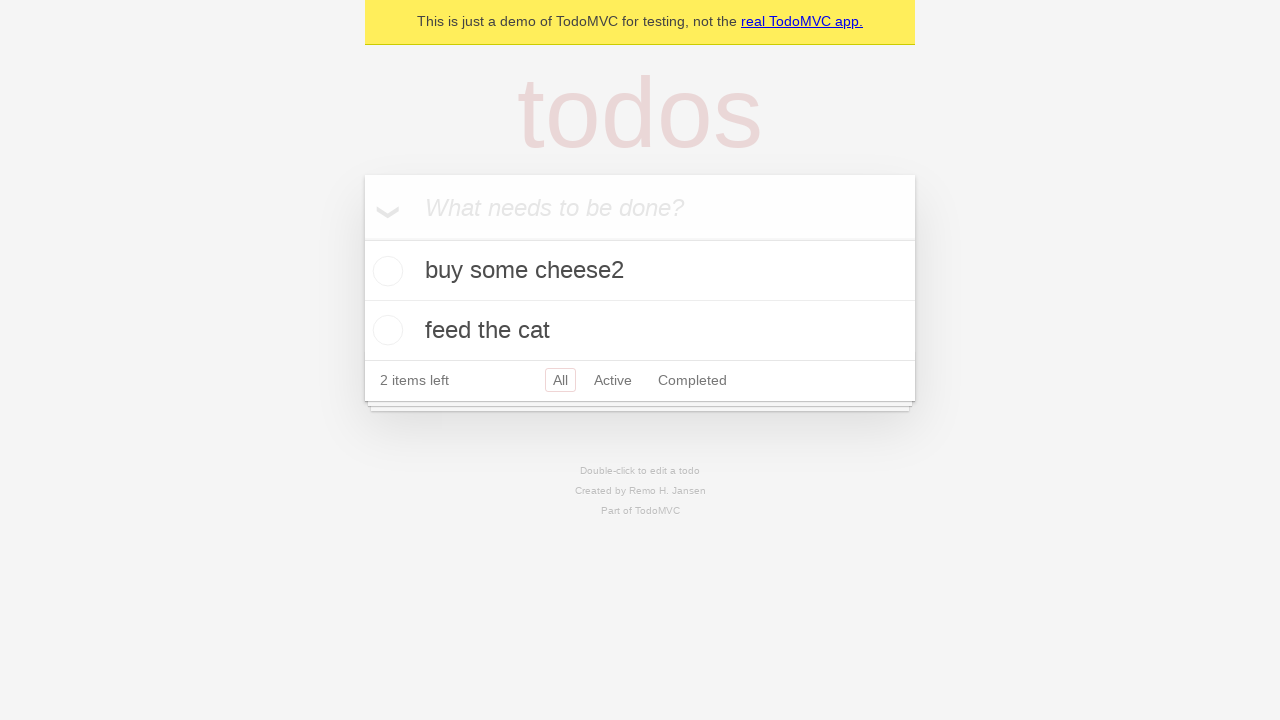

Filled third todo: 'book a doctors appointment' on internal:attr=[placeholder="What needs to be done?"i]
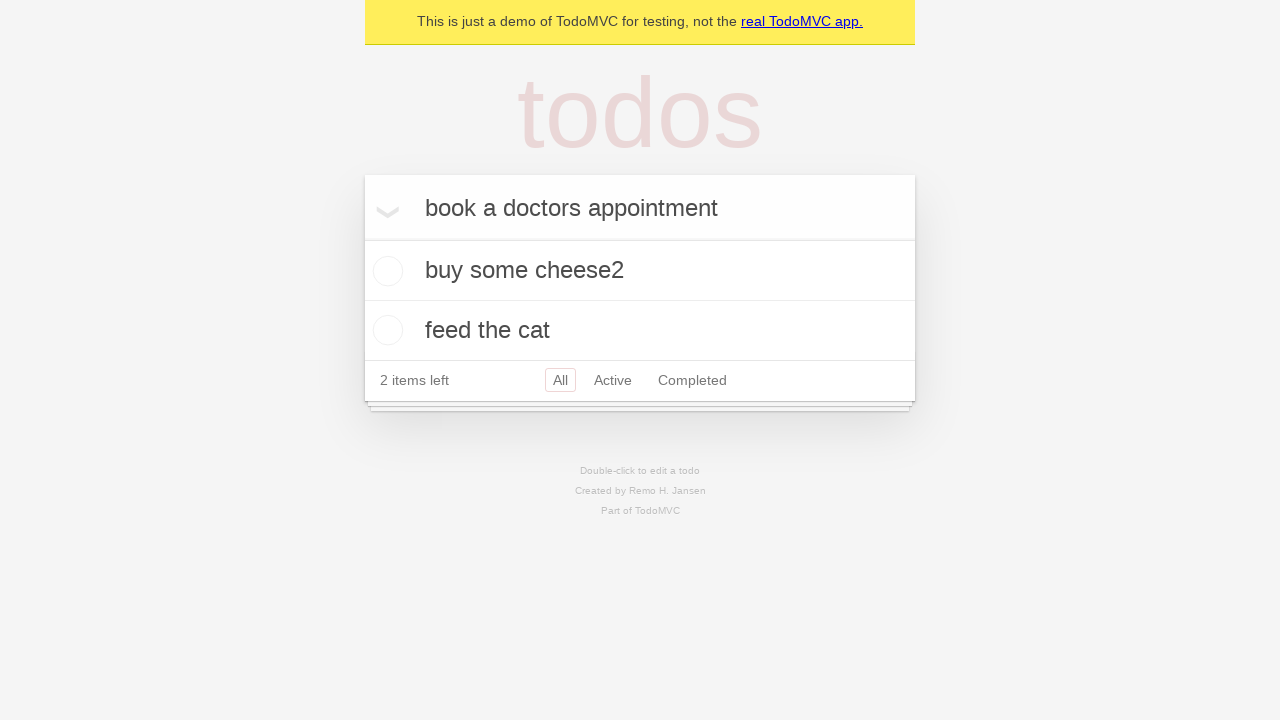

Pressed Enter to add third todo on internal:attr=[placeholder="What needs to be done?"i]
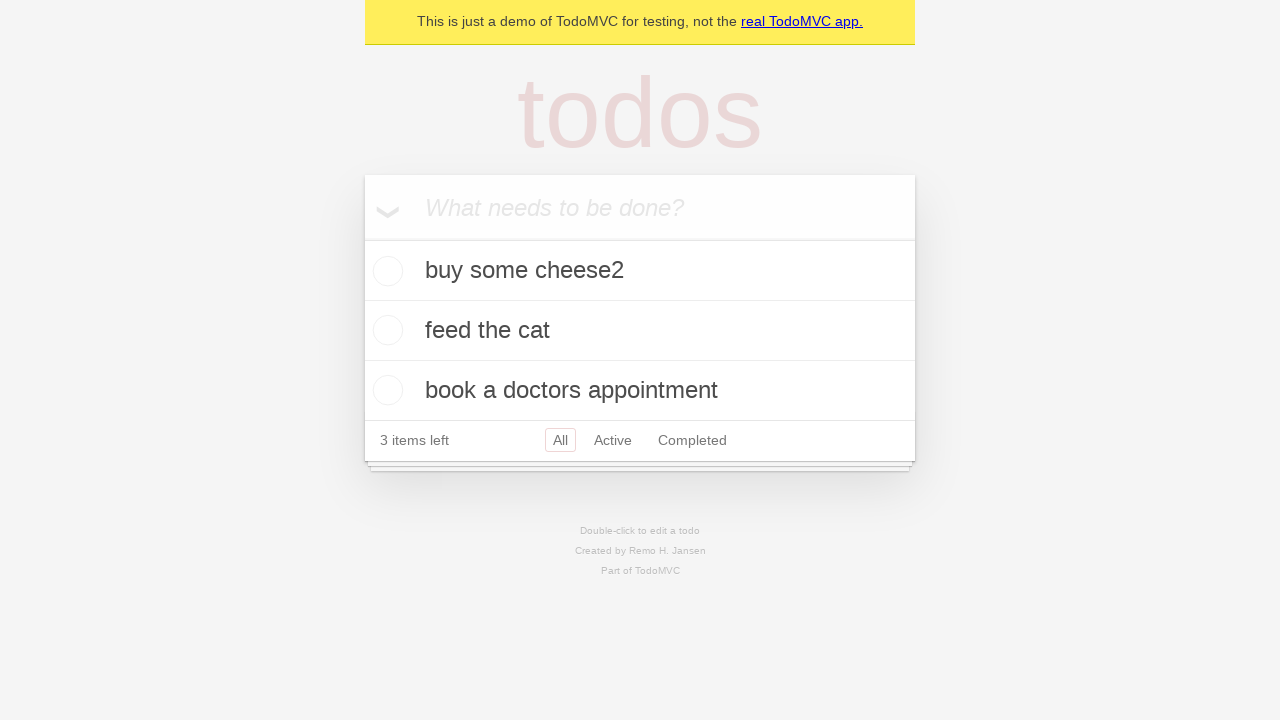

Checked the 'Mark all as complete' toggle checkbox at (362, 238) on internal:label="Mark all as complete"i
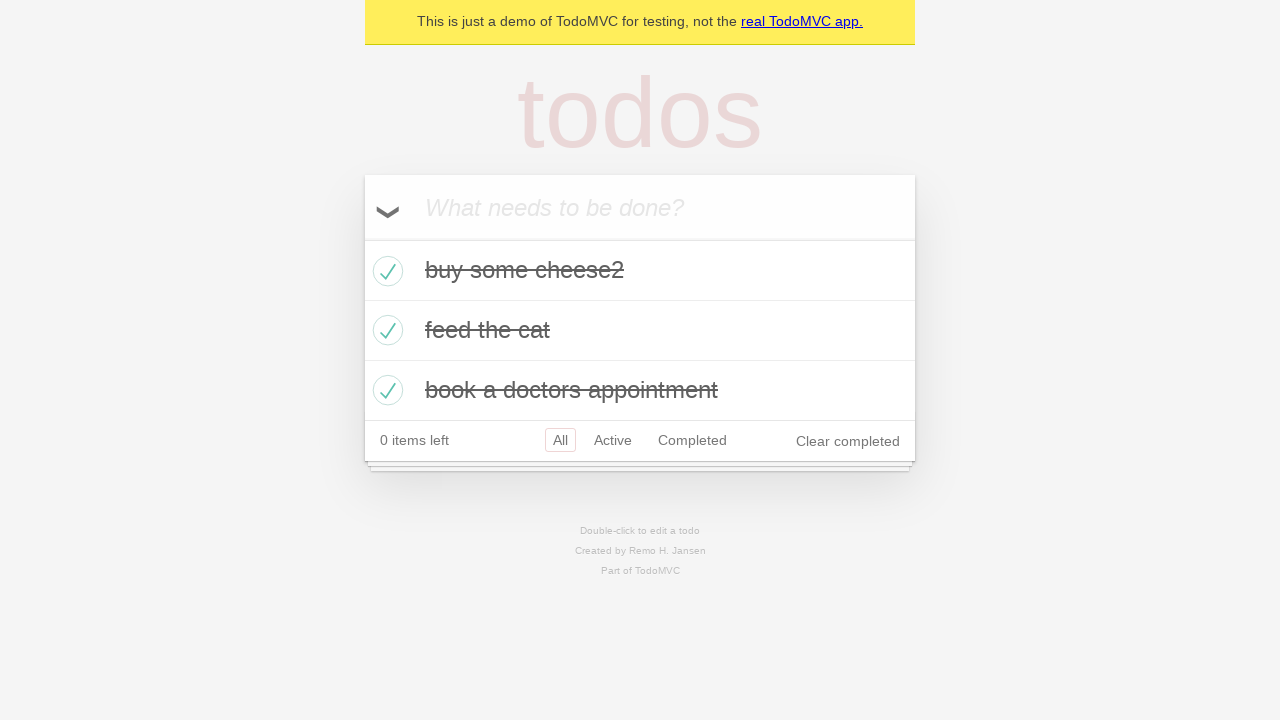

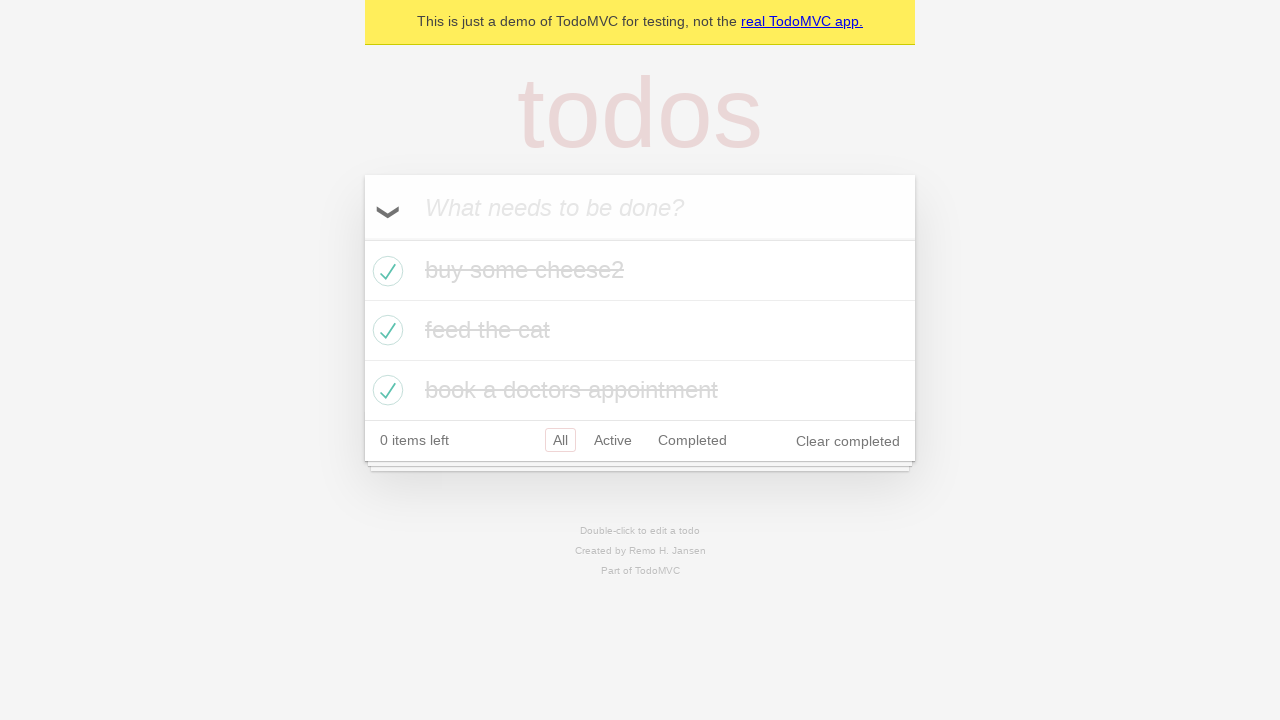